Tests e-commerce website functionality including navigation to furniture section, applying price filters, and verifying product prices are within the specified range

Starting URL: https://www.testotomasyonu.com/

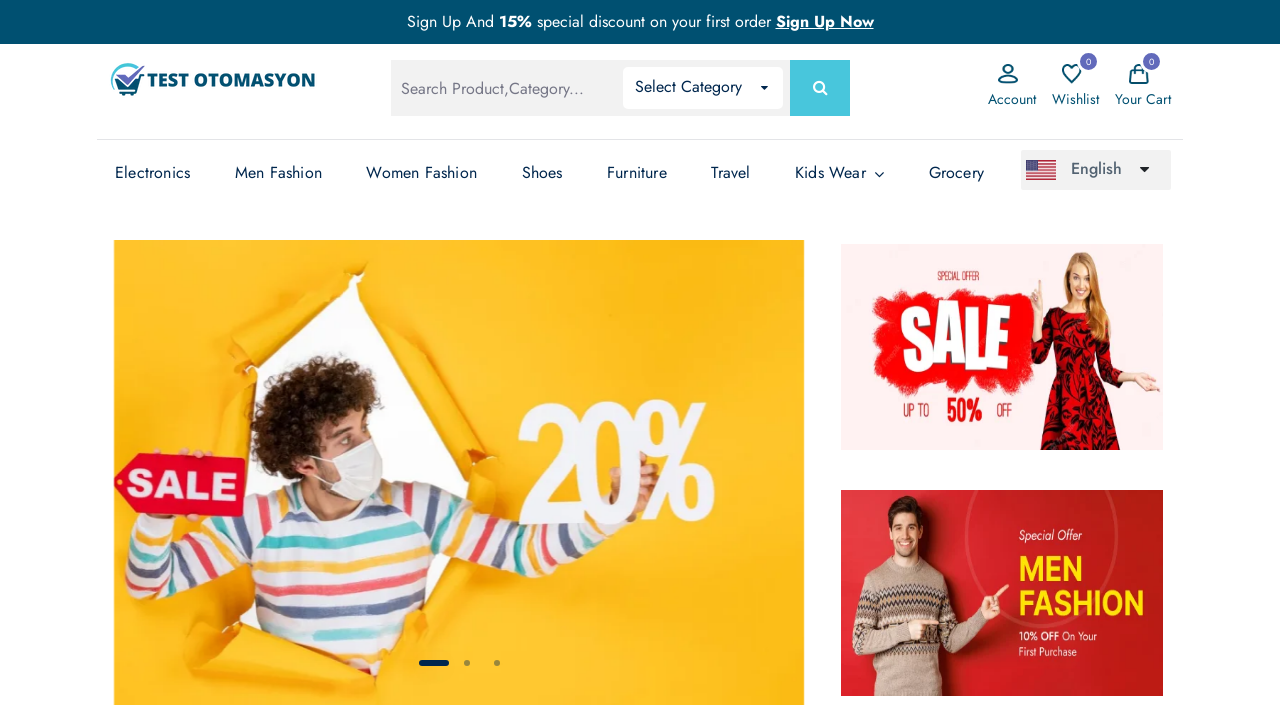

Refreshed the page
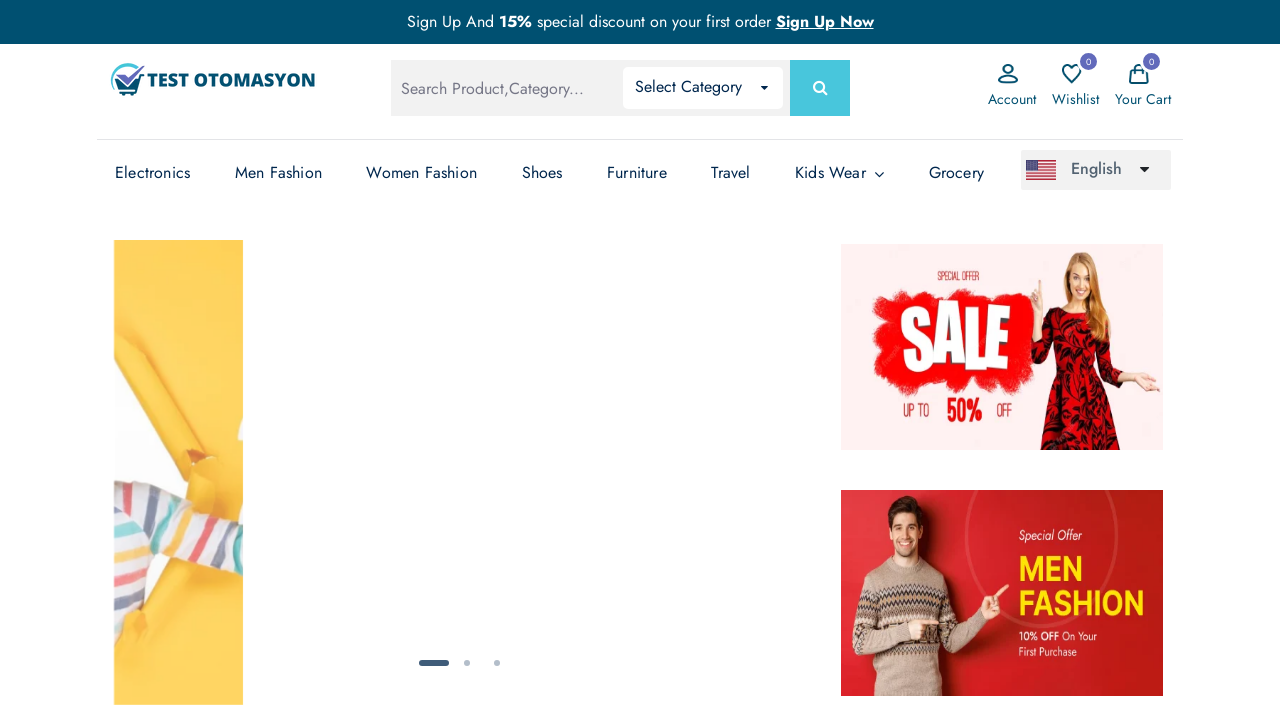

Clicked on Furniture link at (637, 173) on (//a[text()='Furniture'])[3]
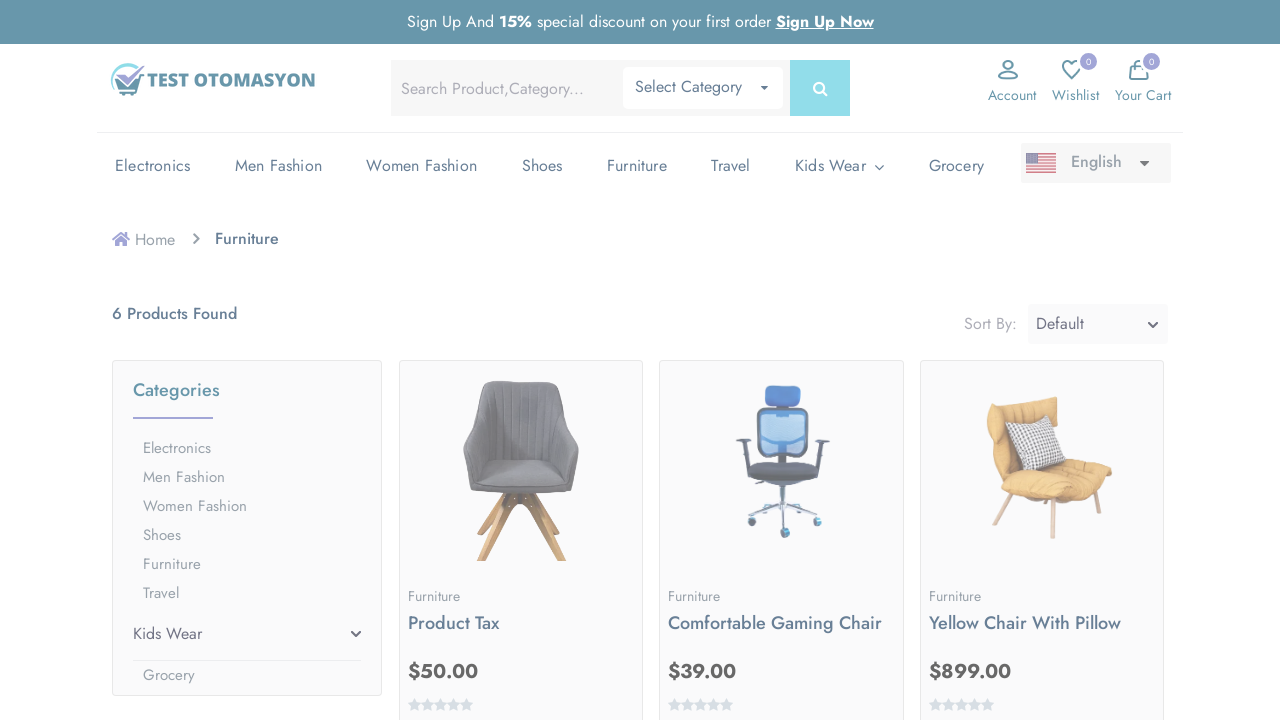

Cleared minimum price field on xpath=//input[@name='min']
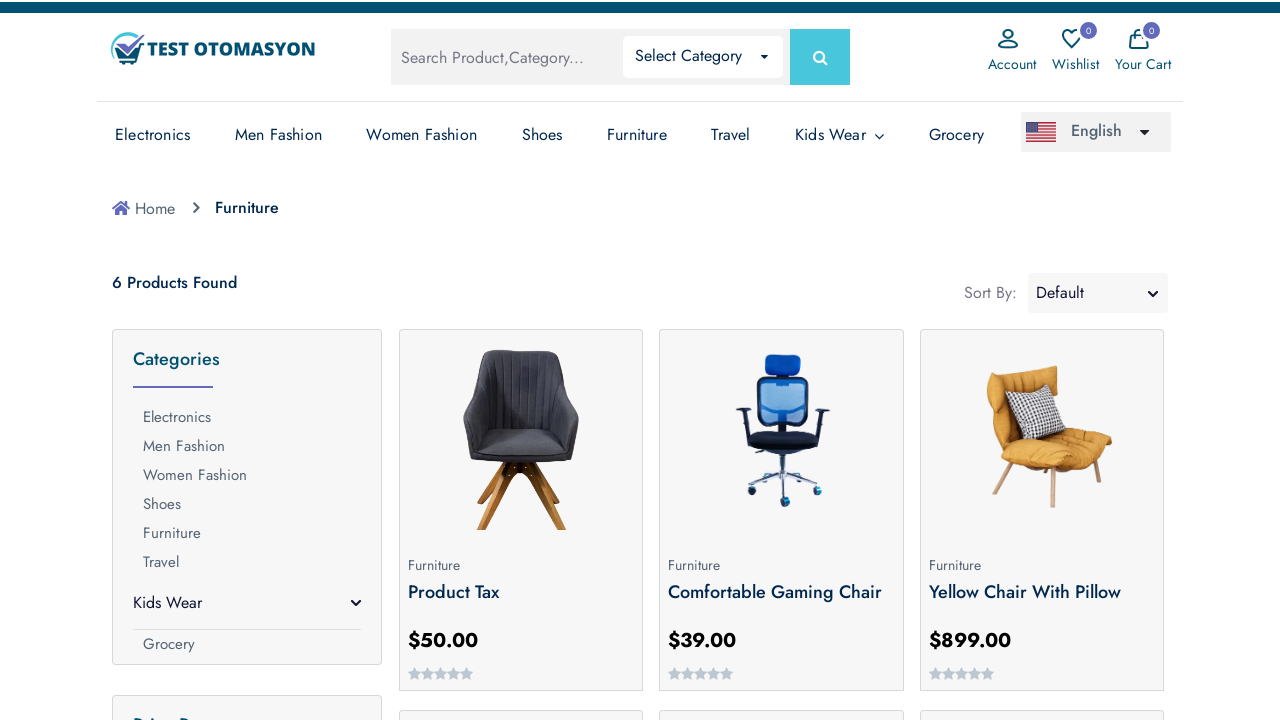

Filled minimum price field with 40 on xpath=//input[@name='min']
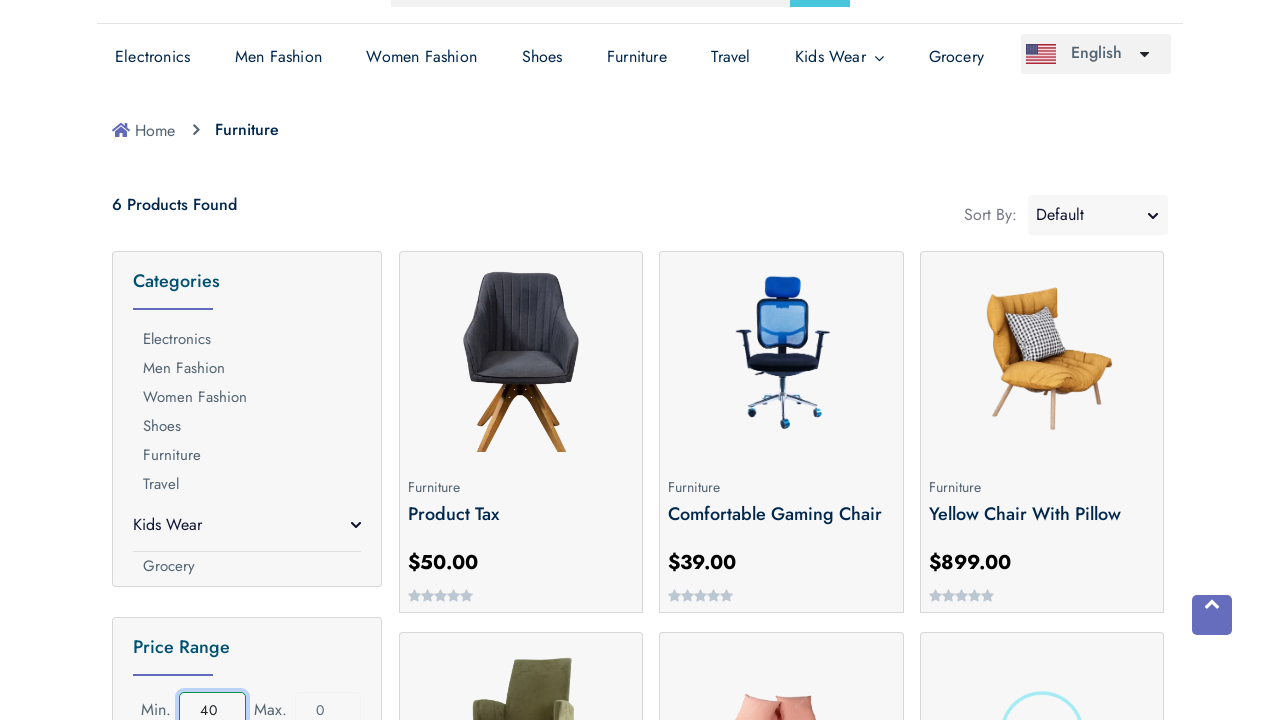

Cleared maximum price field on xpath=//input[@name='max']
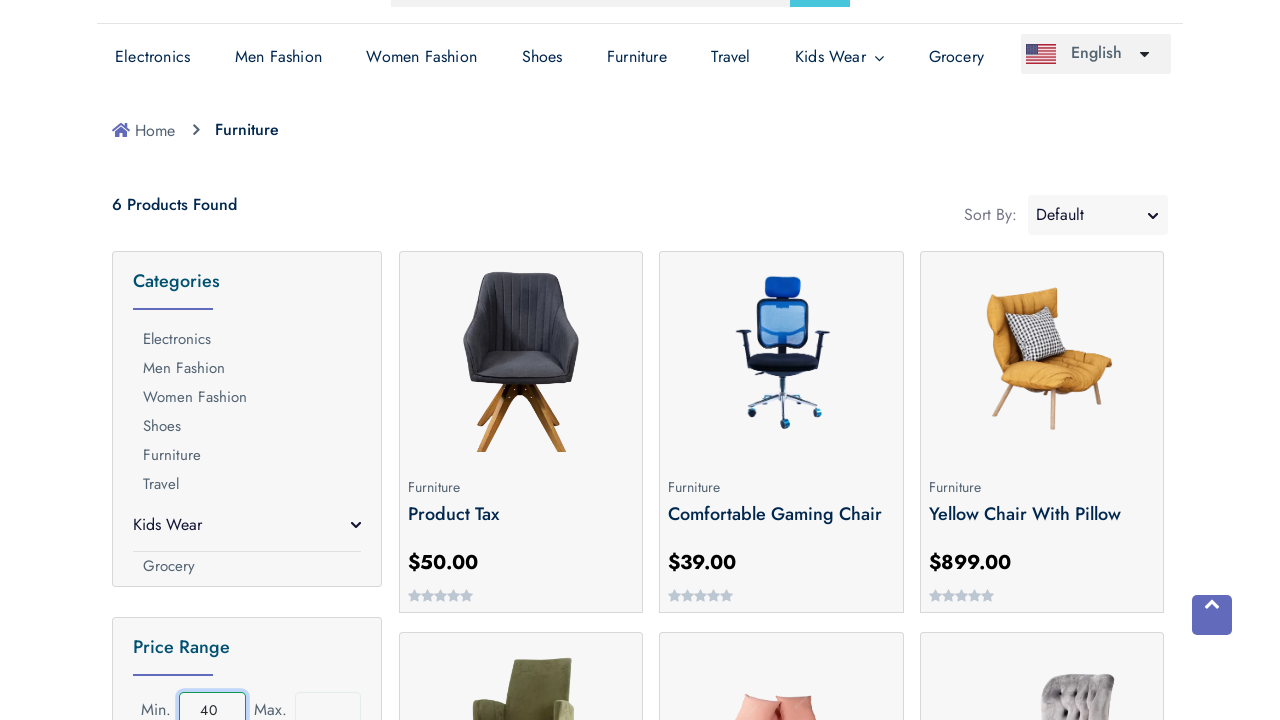

Filled maximum price field with 200 on xpath=//input[@name='max']
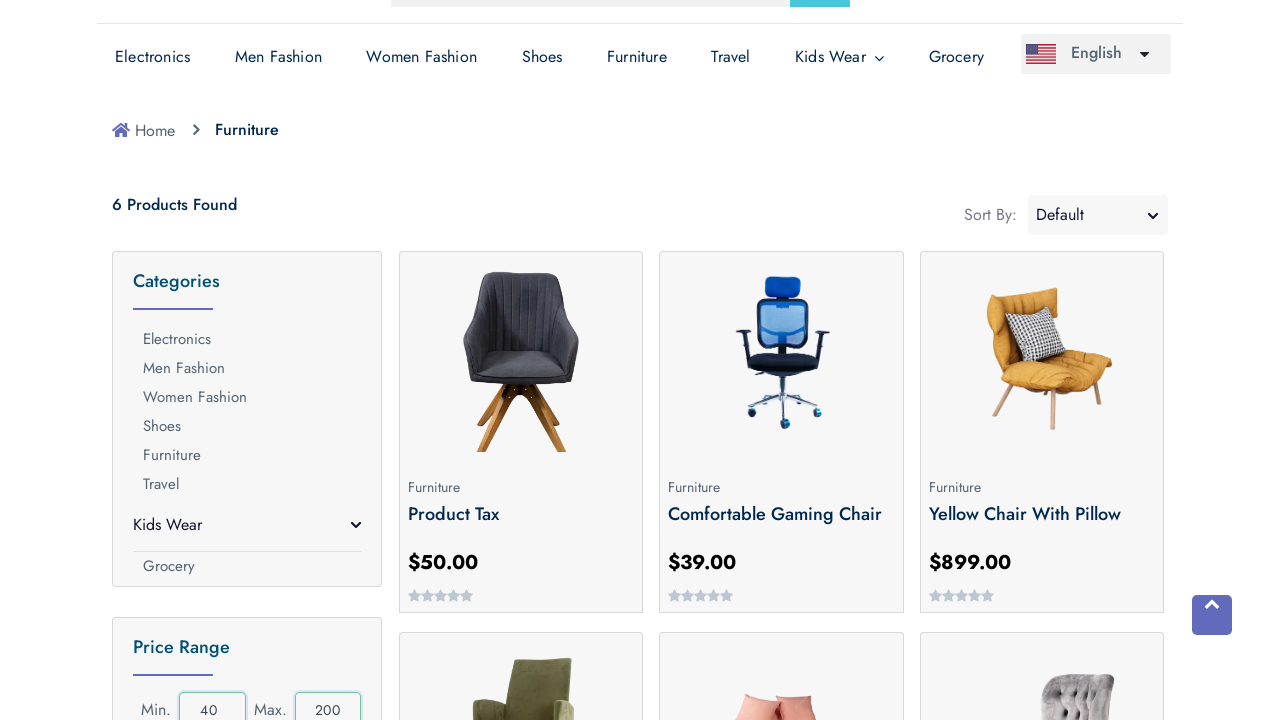

Clicked filter button to apply price range 40-200 at (247, 360) on xpath=//*[@name='button']
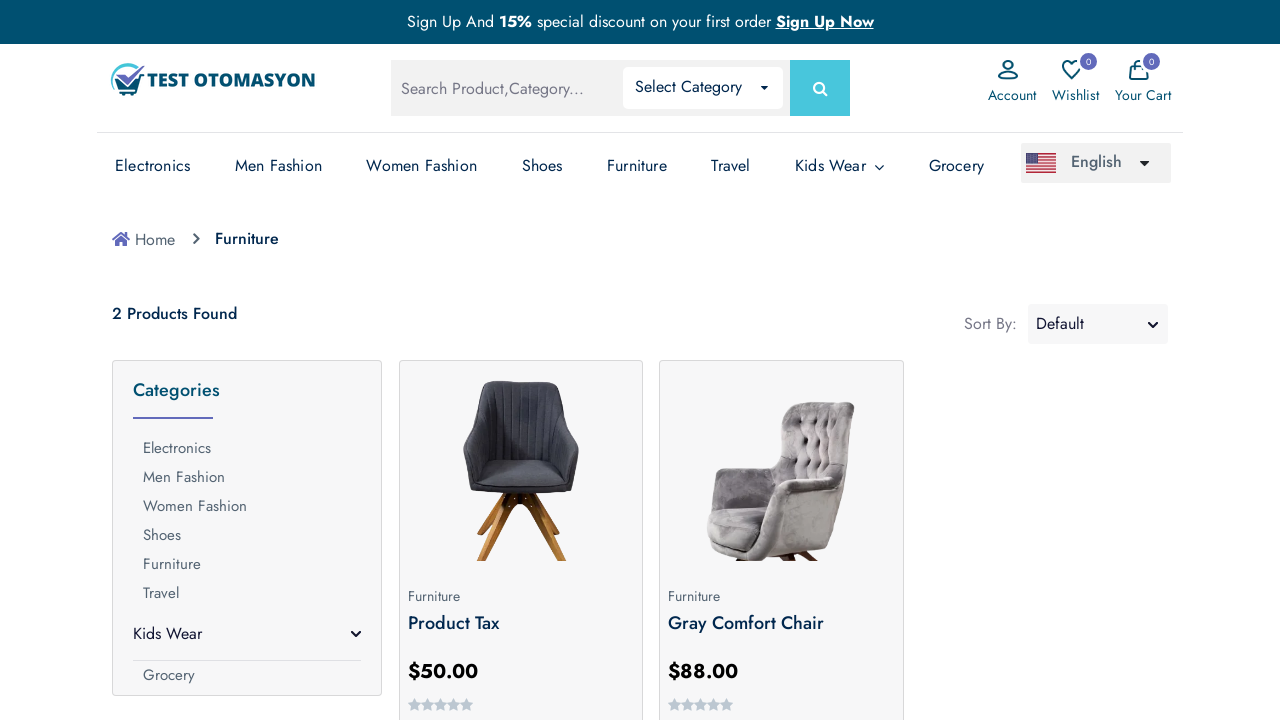

Waited for filtered products to load
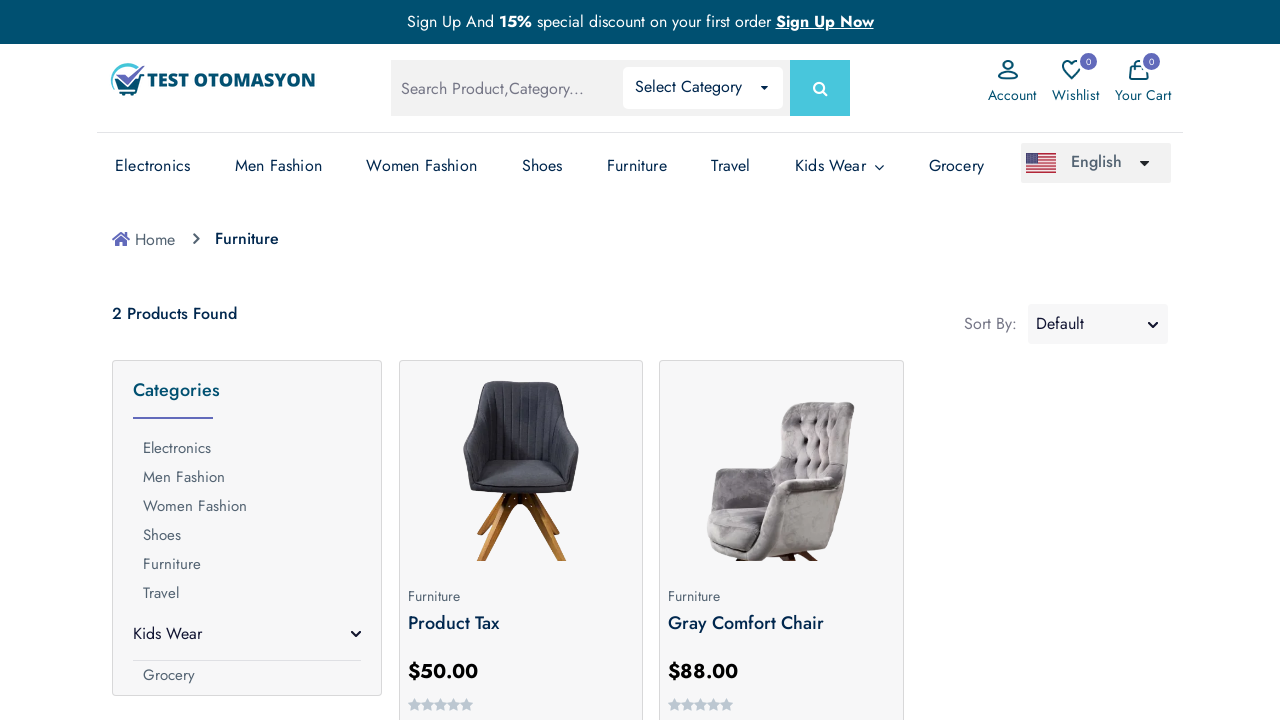

Clicked on first filtered product at (521, 540) on (//div[@class='product-box mb-2 pb-1'])[1]
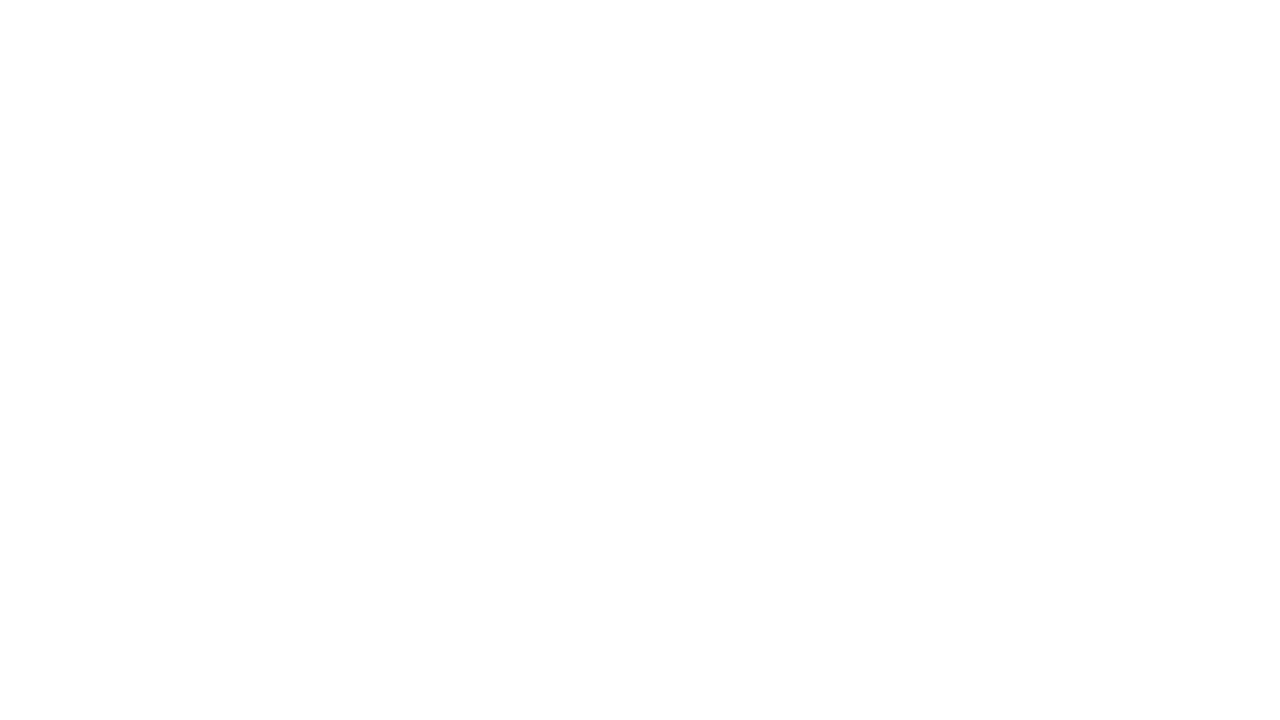

Waited for product price to be visible
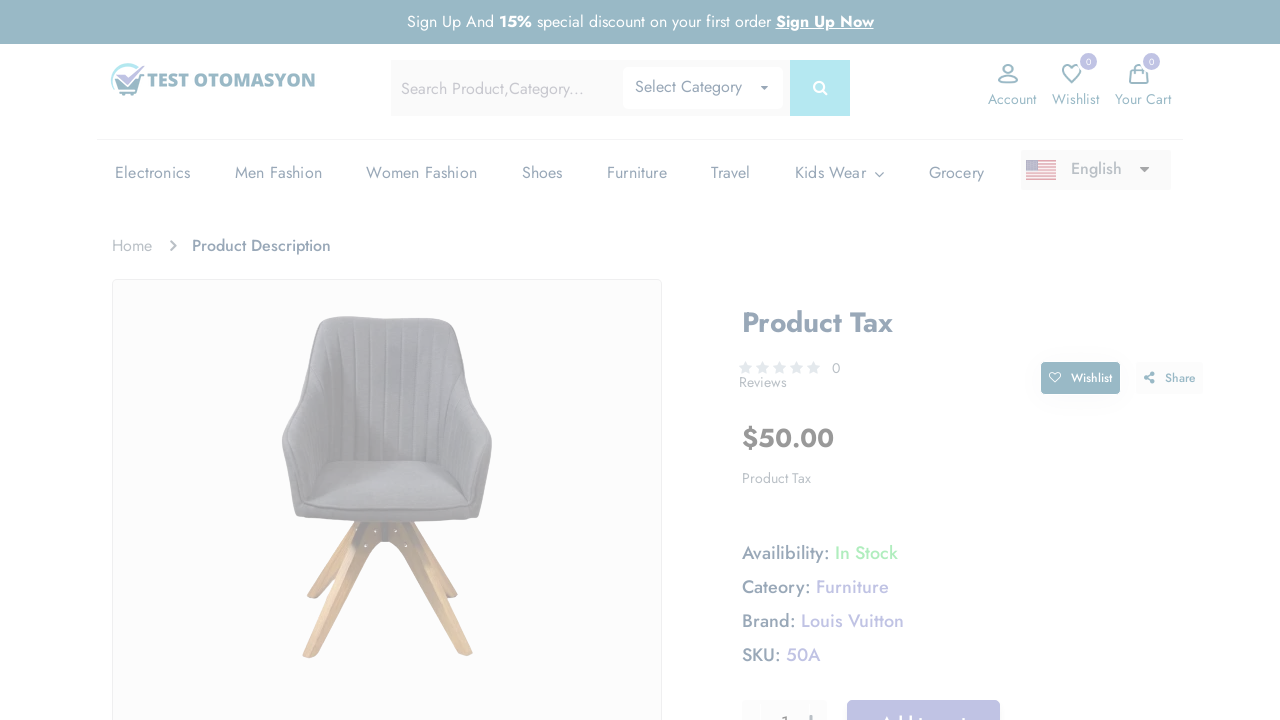

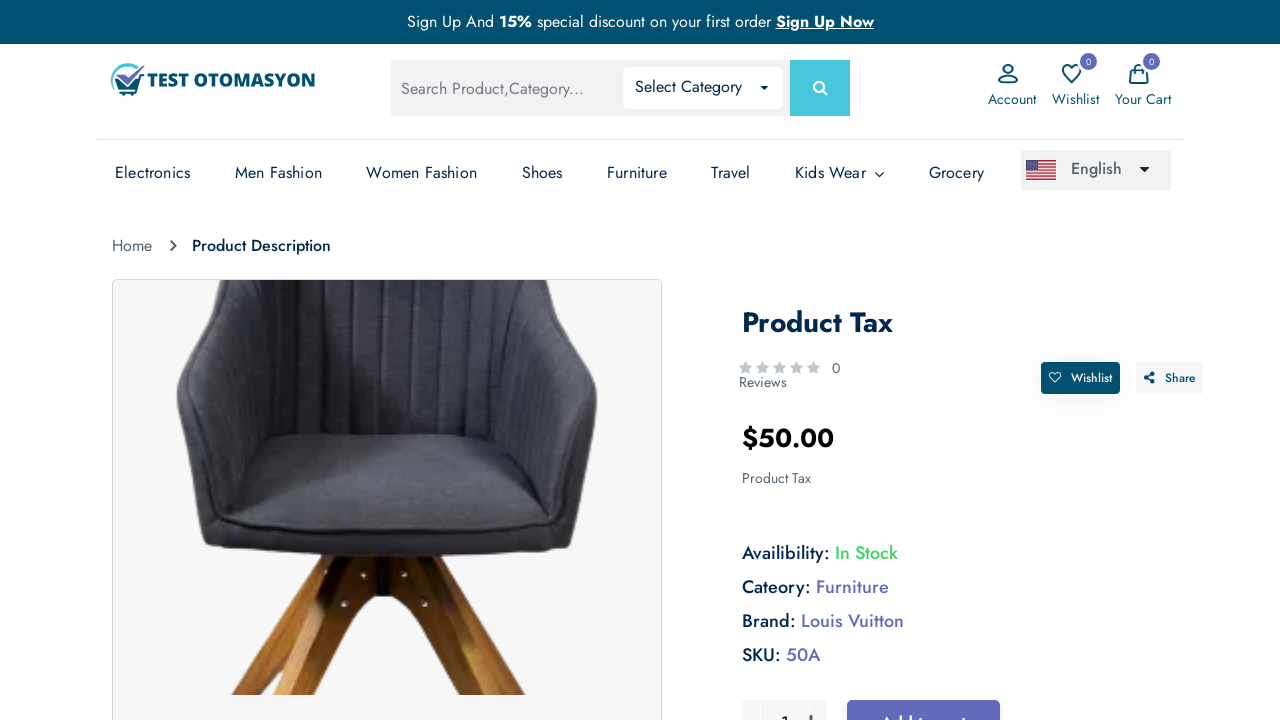